Tests window handling functionality by clicking a button that opens multiple browser windows and switching between them

Starting URL: https://www.leafground.com/window.xhtml

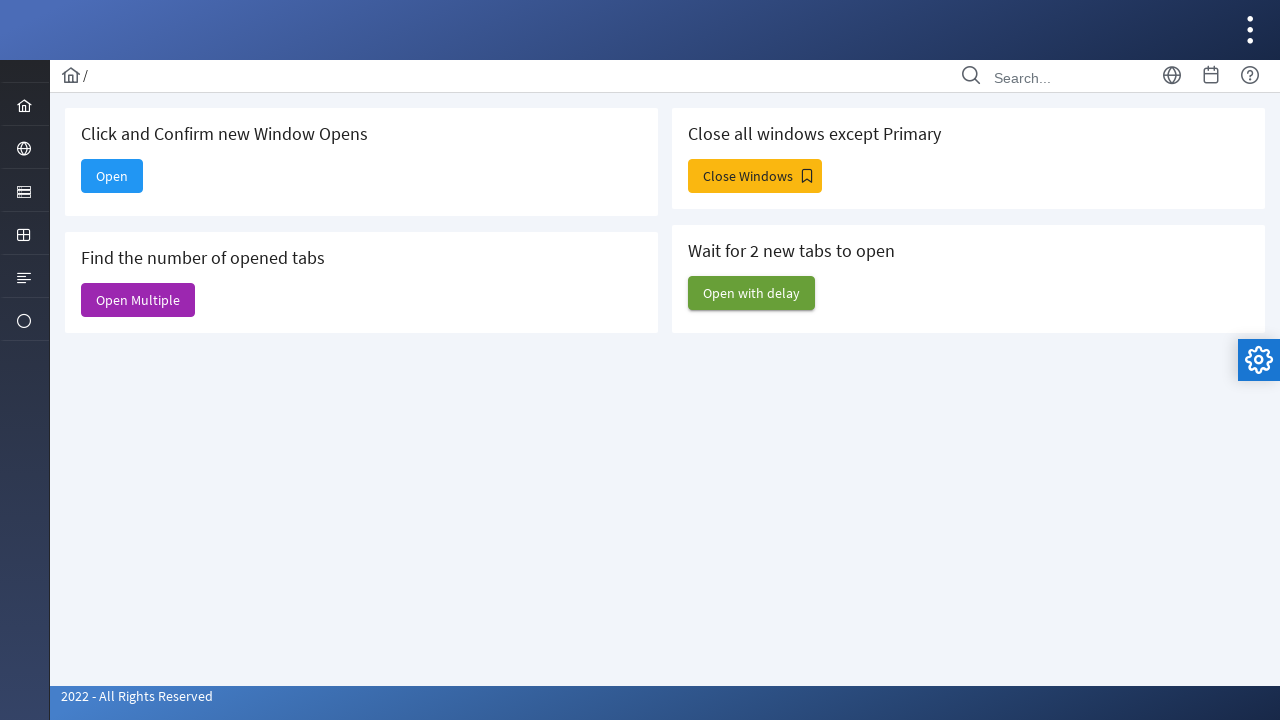

Clicked button to open multiple windows at (138, 300) on xpath=//*[@id='j_idt88:j_idt91']
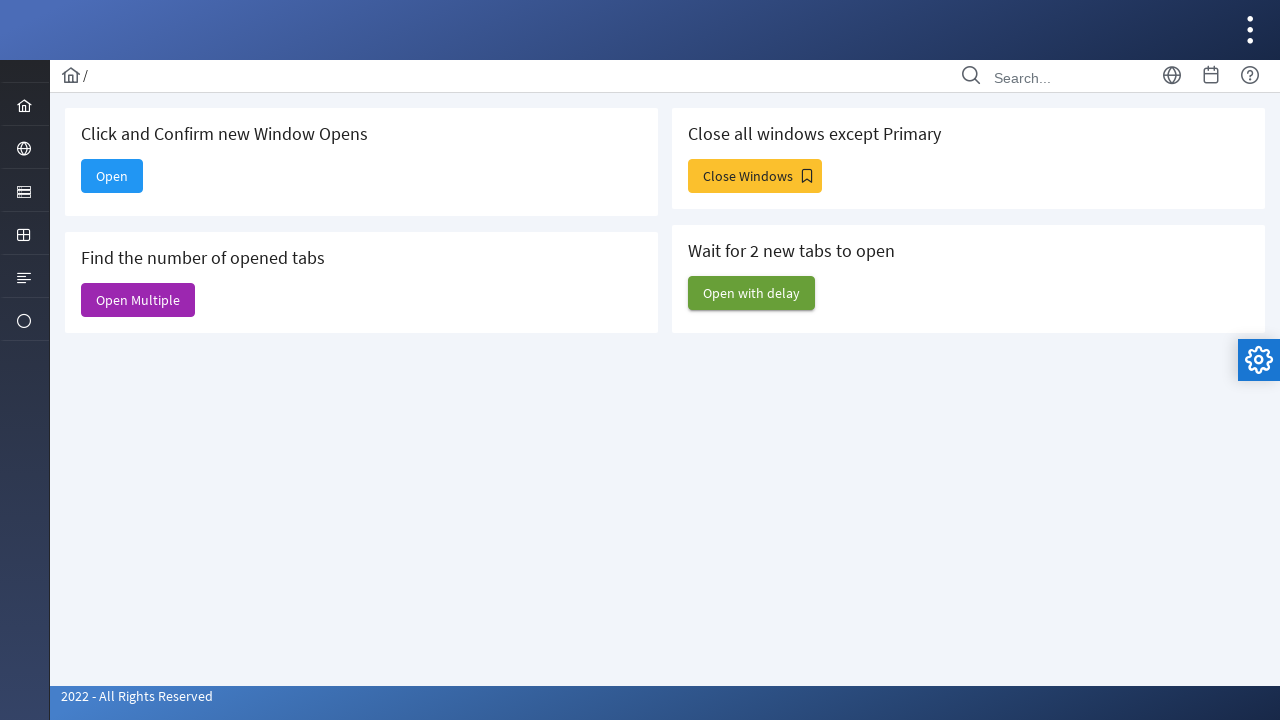

Waited for new windows to open
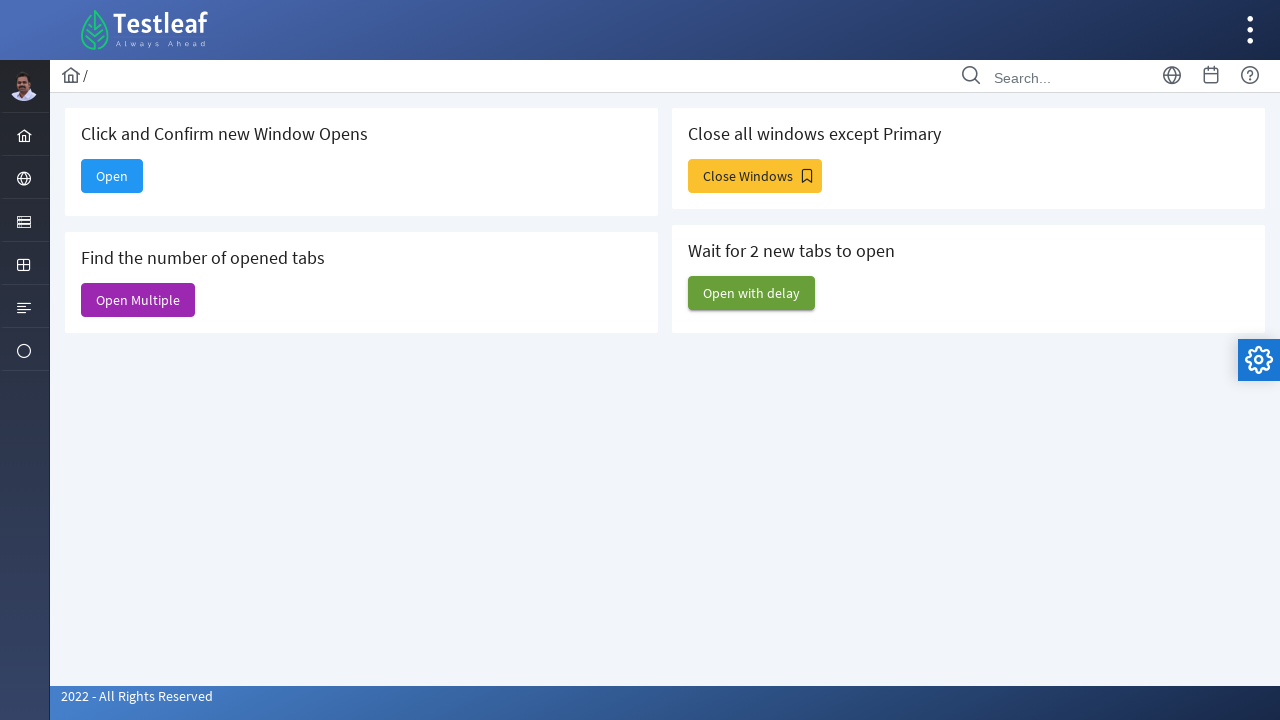

Retrieved all open pages/windows from context
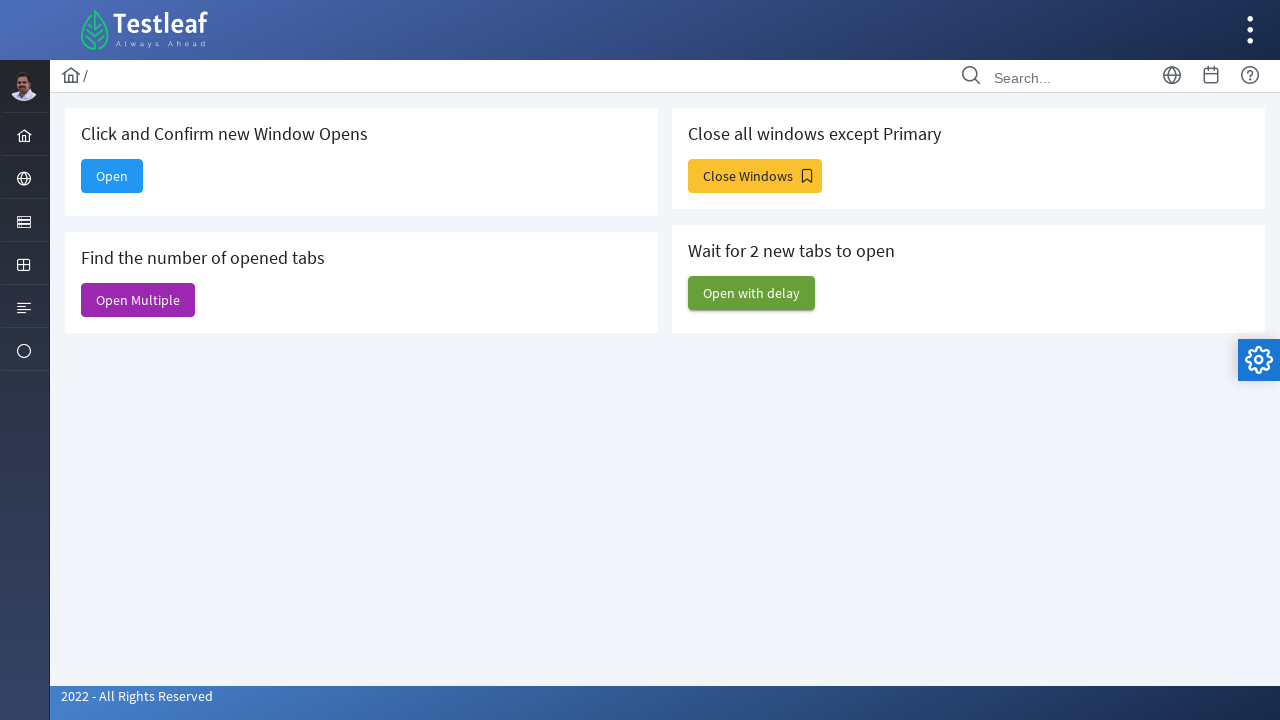

Switched to the last opened window
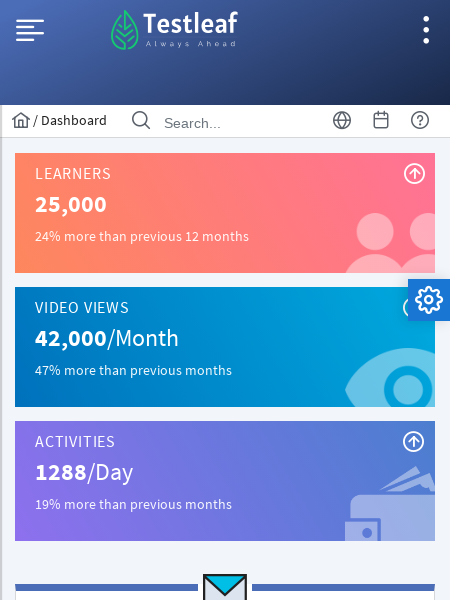

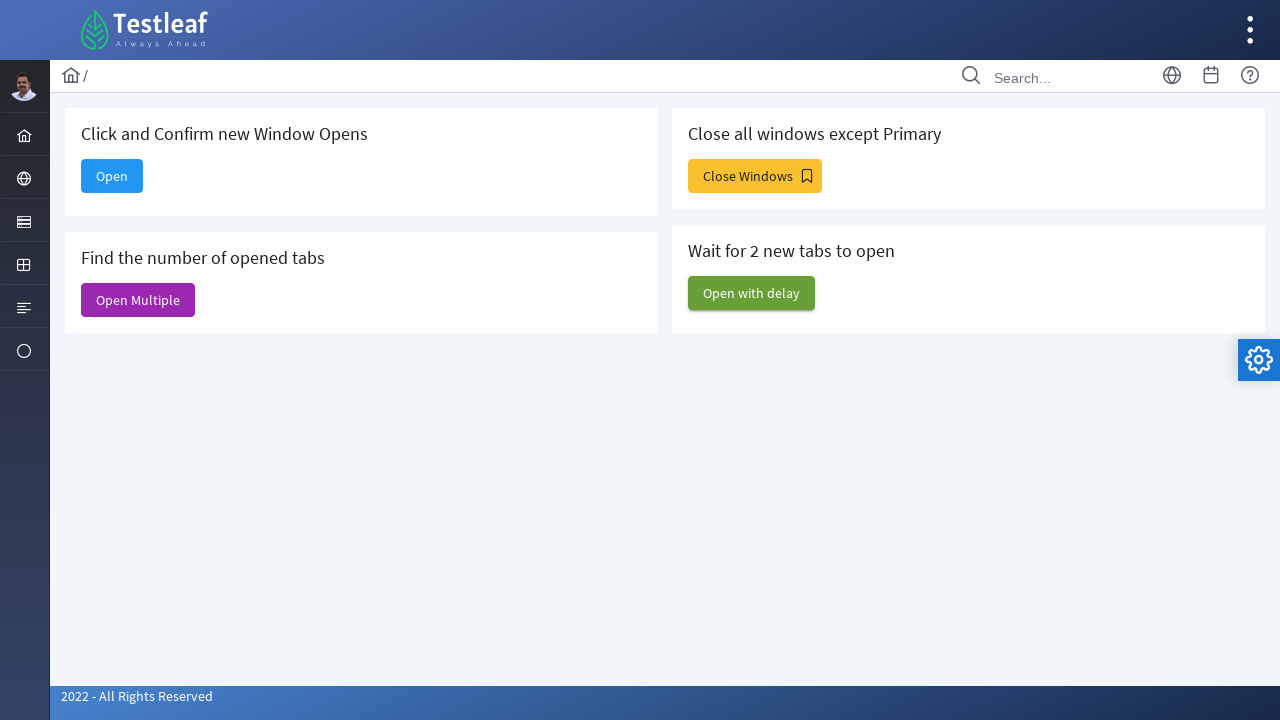